Tests checkbox functionality by navigating to the Checkboxes page, verifying that both checkboxes are displayed, enabled, and checking their selection state.

Starting URL: https://the-internet.herokuapp.com/

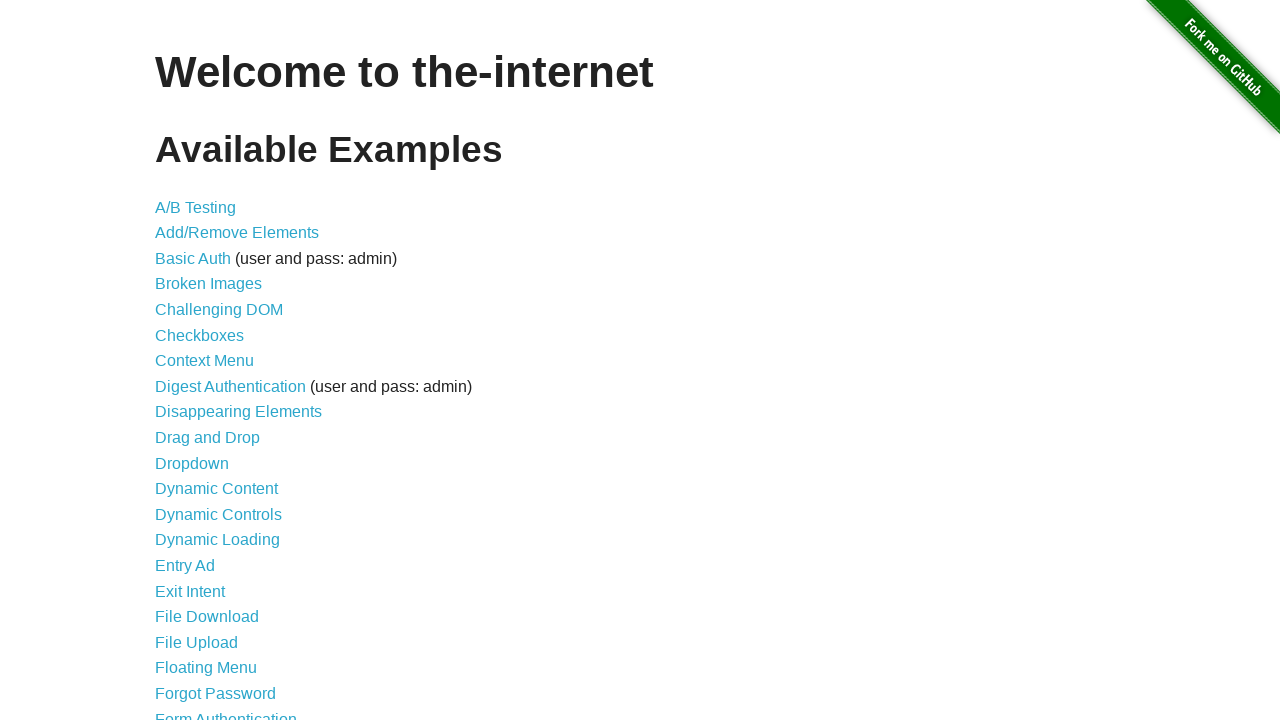

Clicked on Checkboxes link at (200, 335) on a[href='/checkboxes']
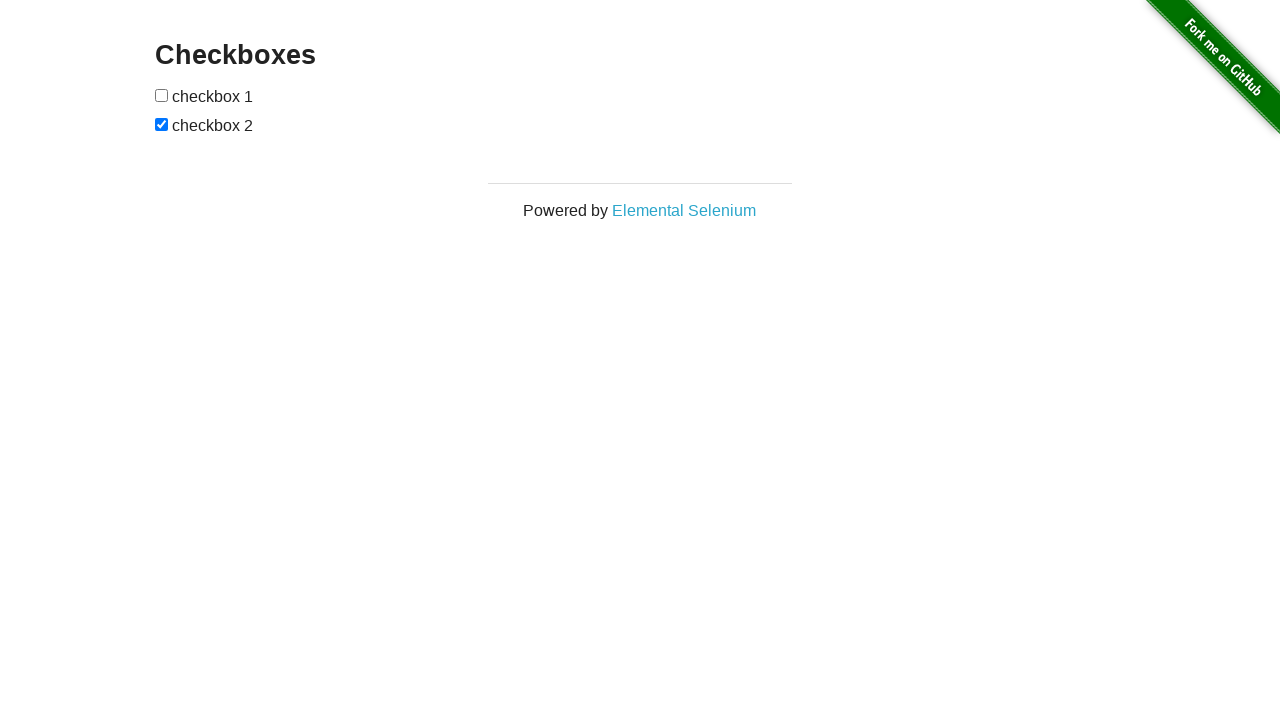

Checkboxes page loaded
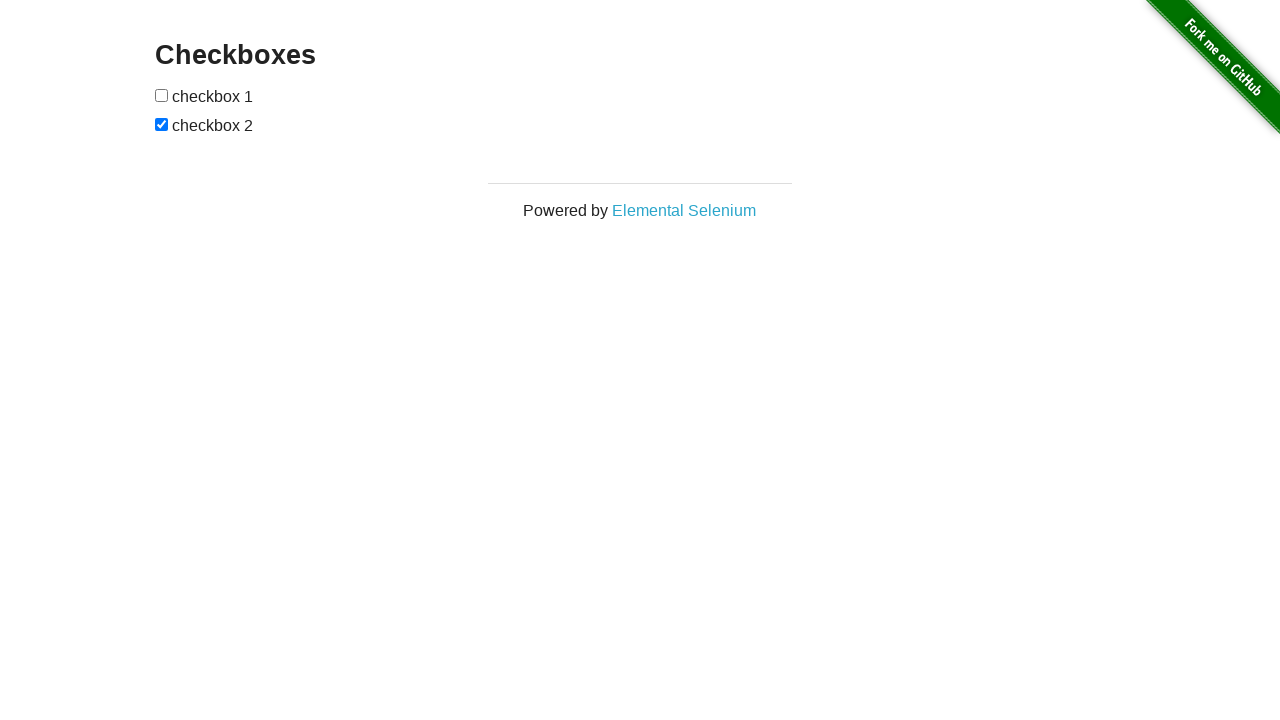

Located all checkboxes on the page
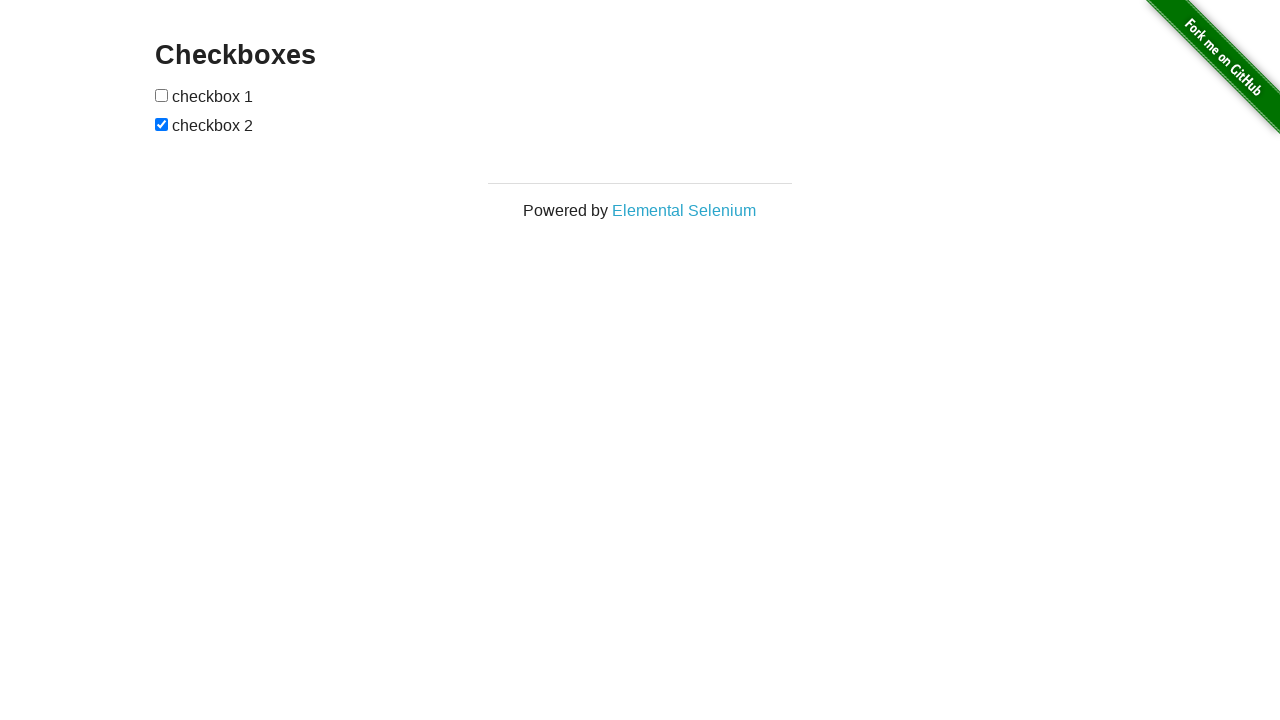

Selected first checkbox
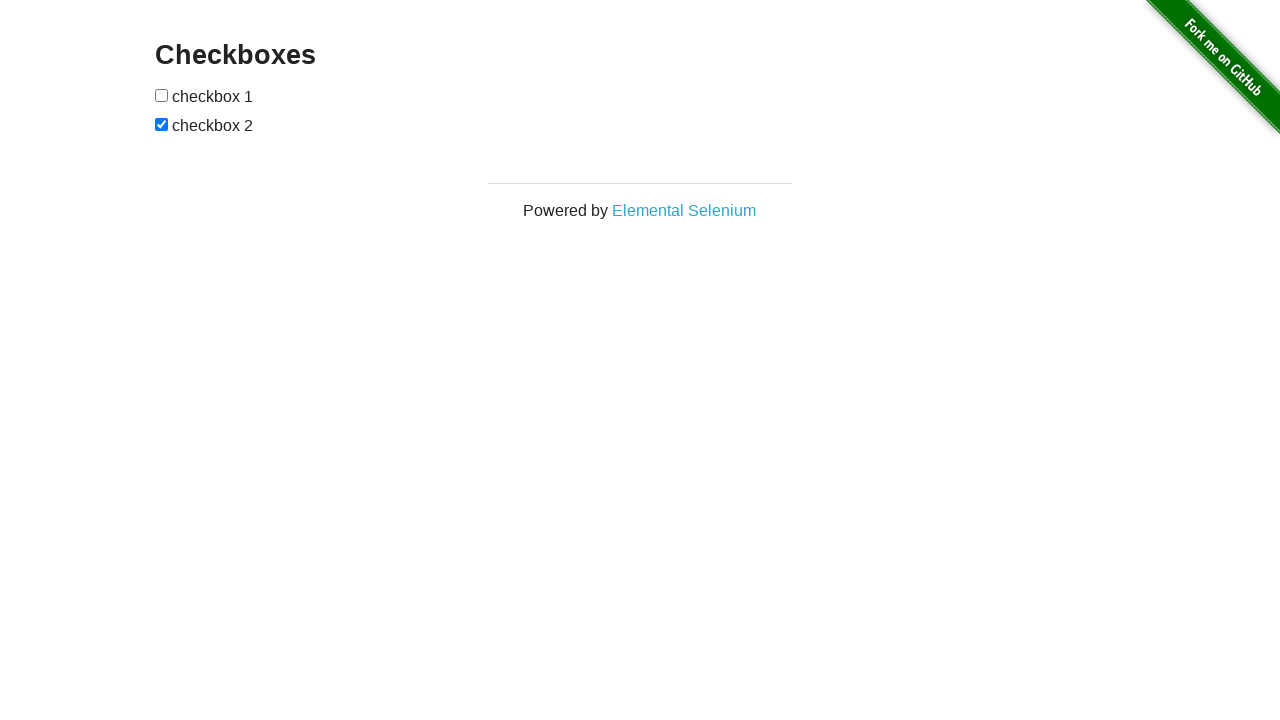

Verified checkbox 1 is visible
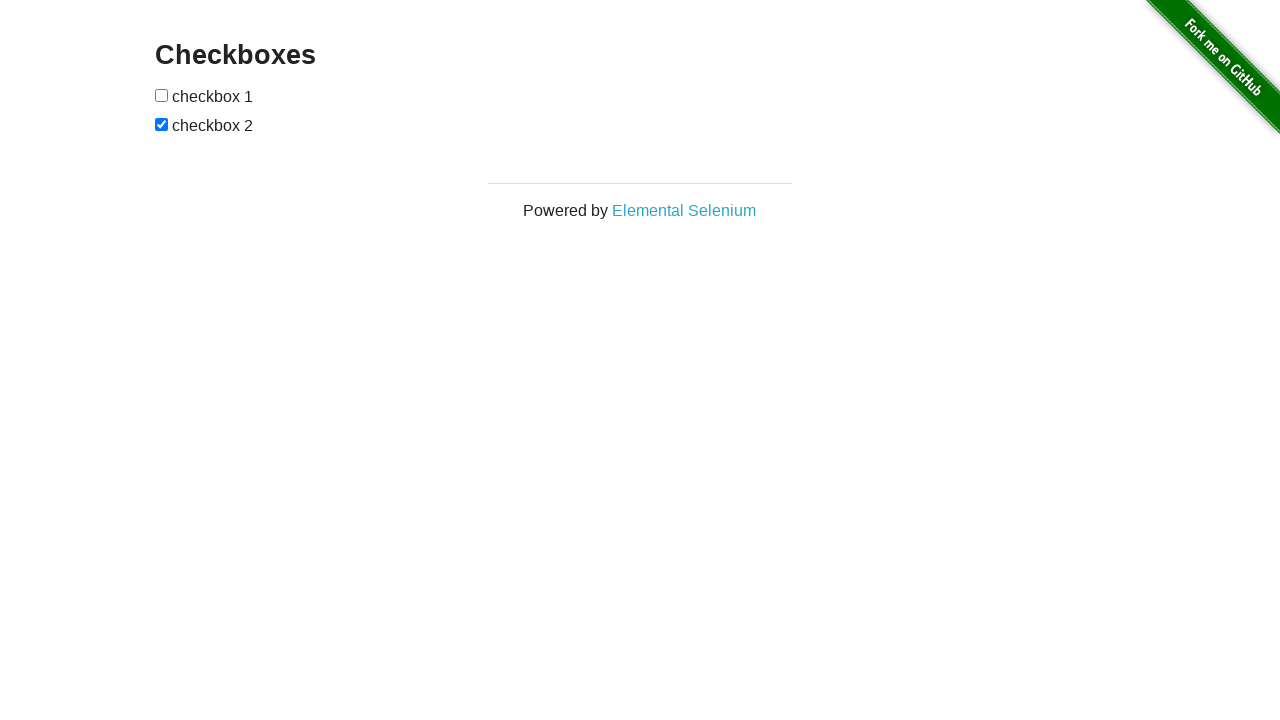

Verified checkbox 1 is enabled
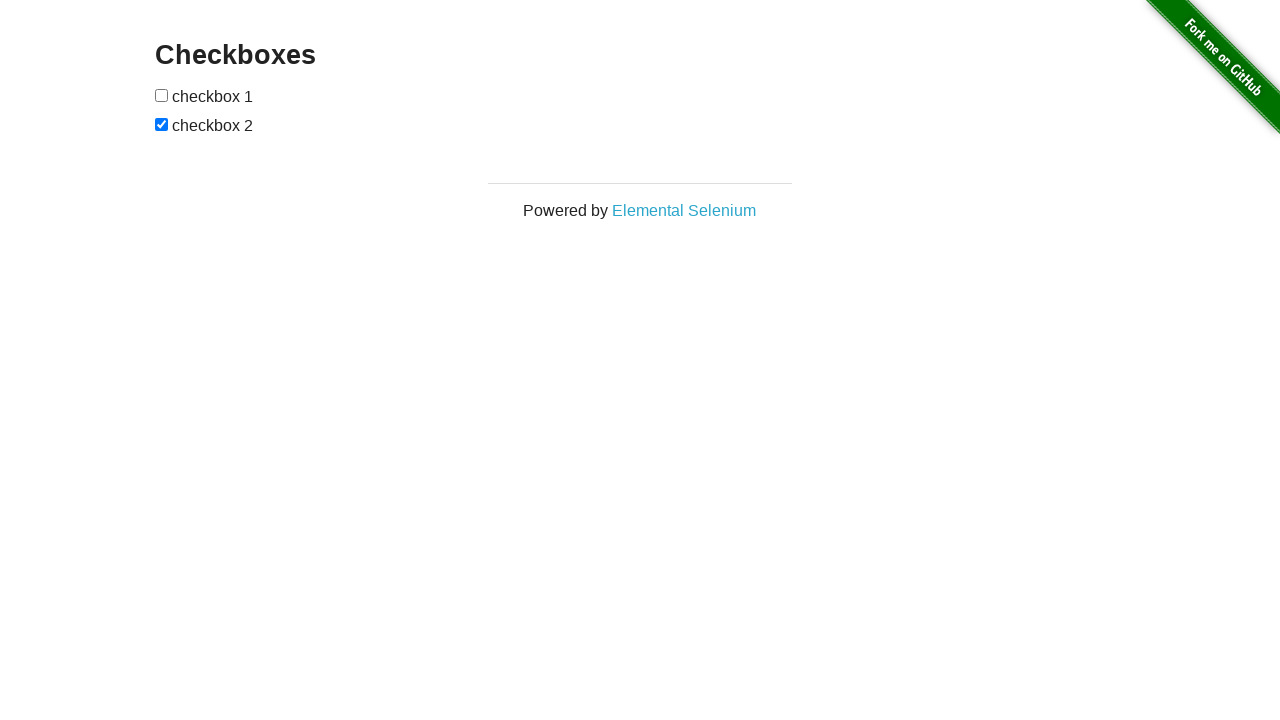

Checked selection state of checkbox 1: False
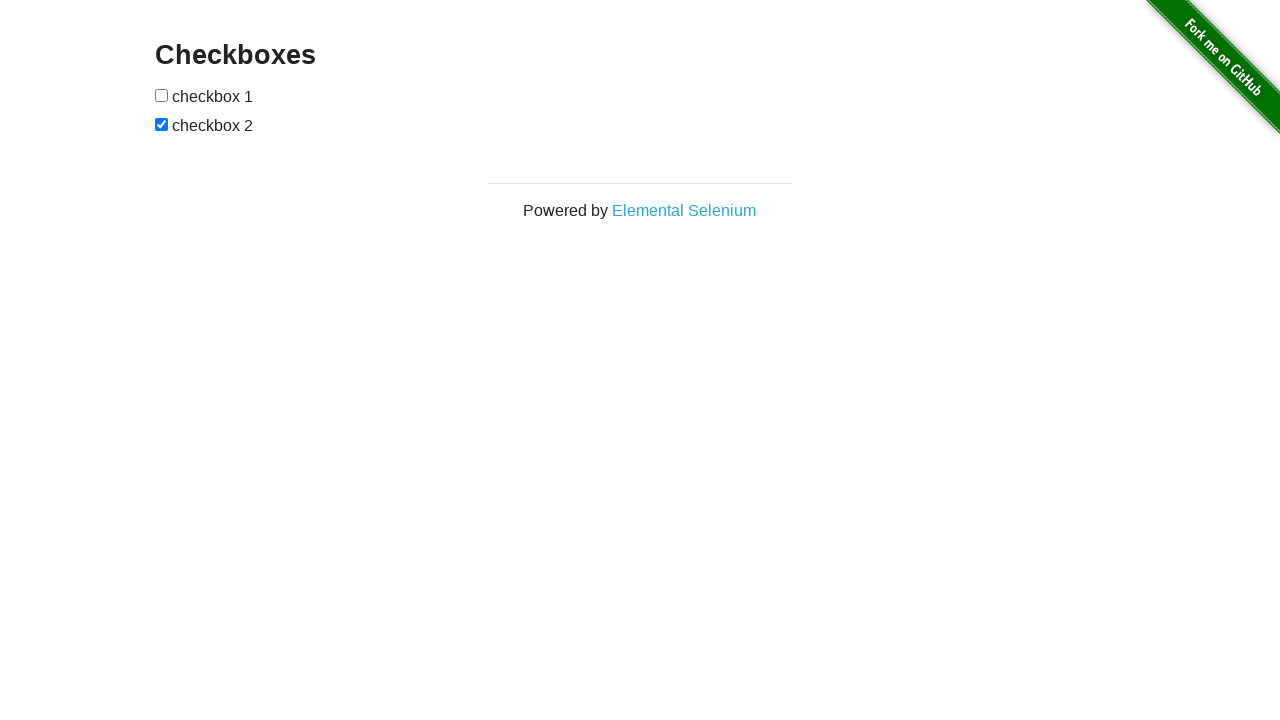

Selected second checkbox
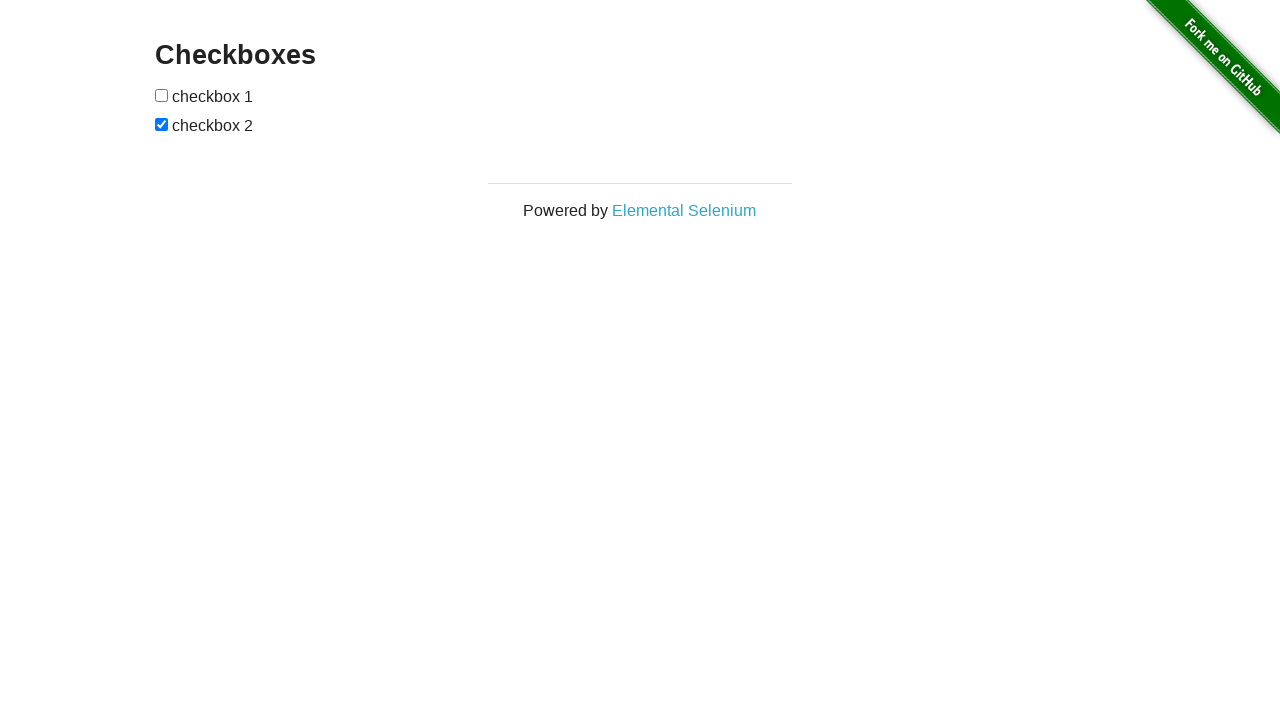

Verified checkbox 2 is visible
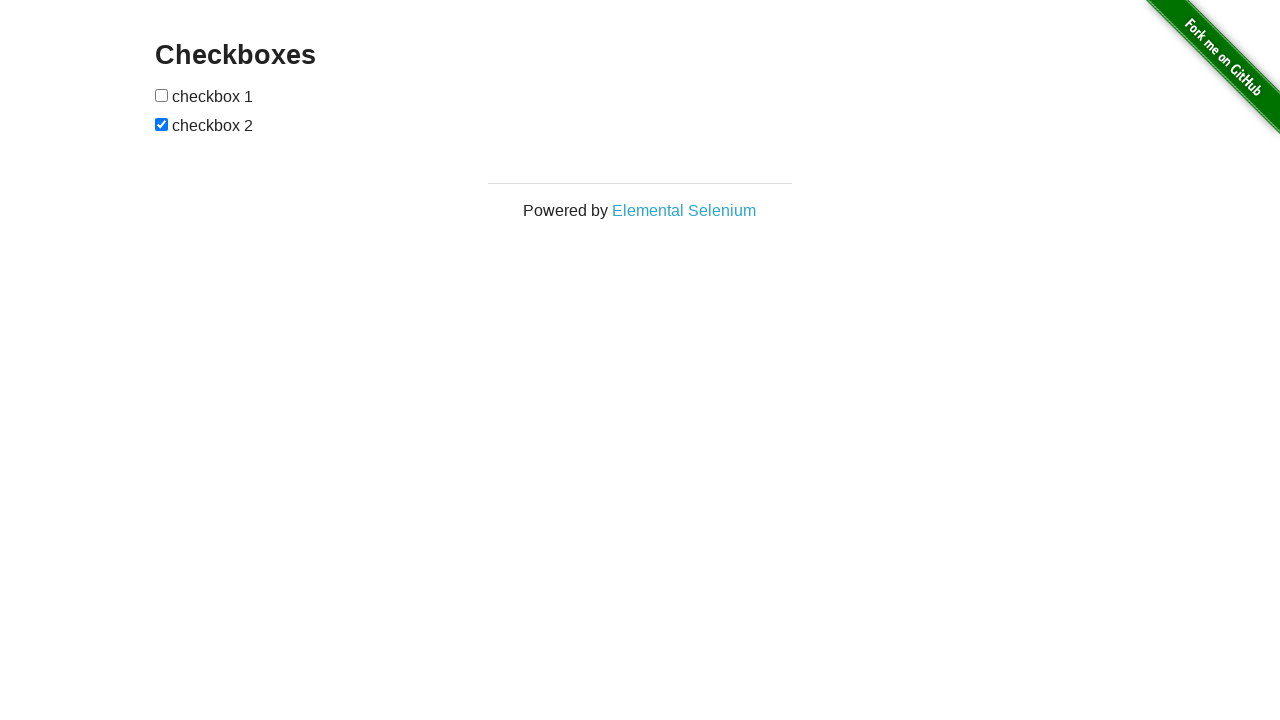

Verified checkbox 2 is enabled
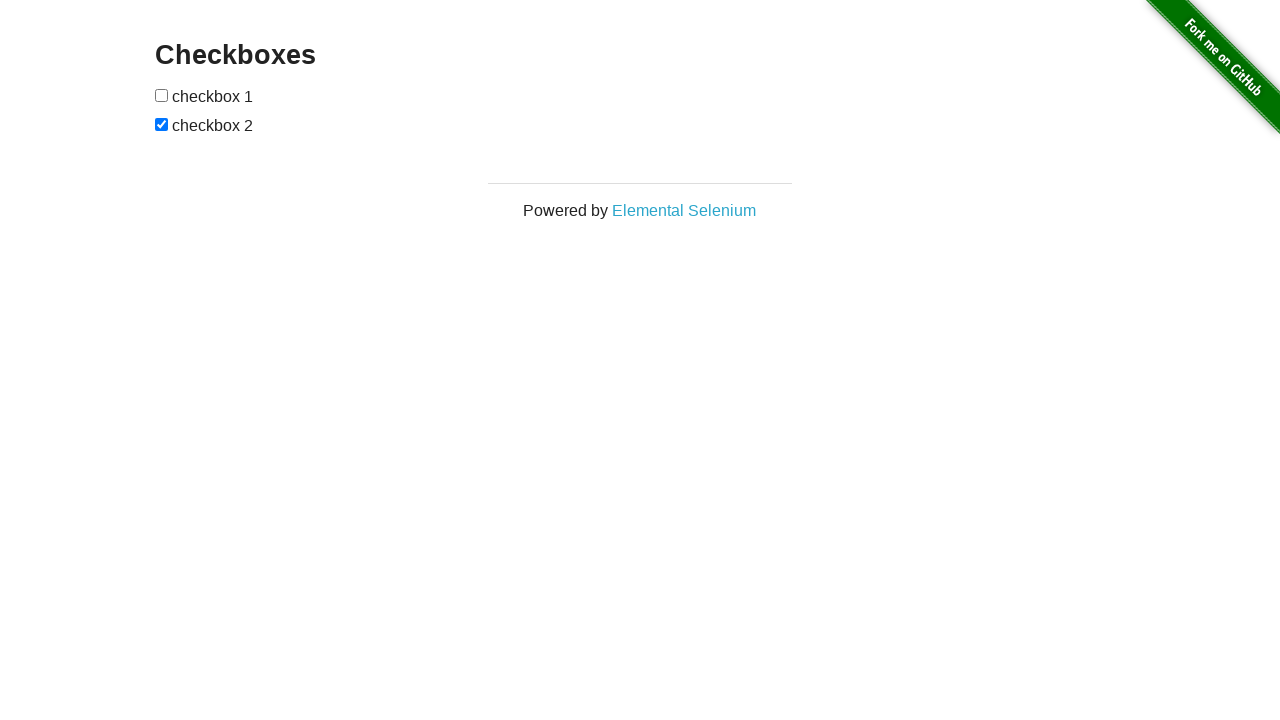

Checked selection state of checkbox 2: True
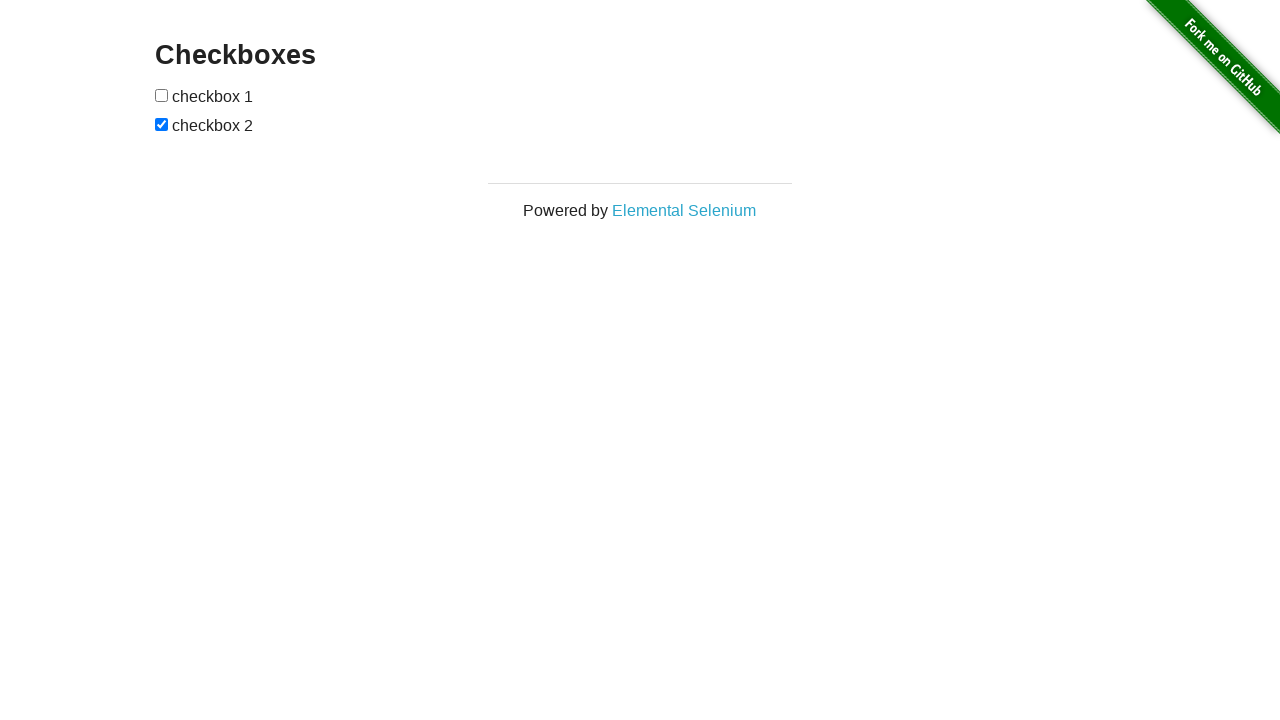

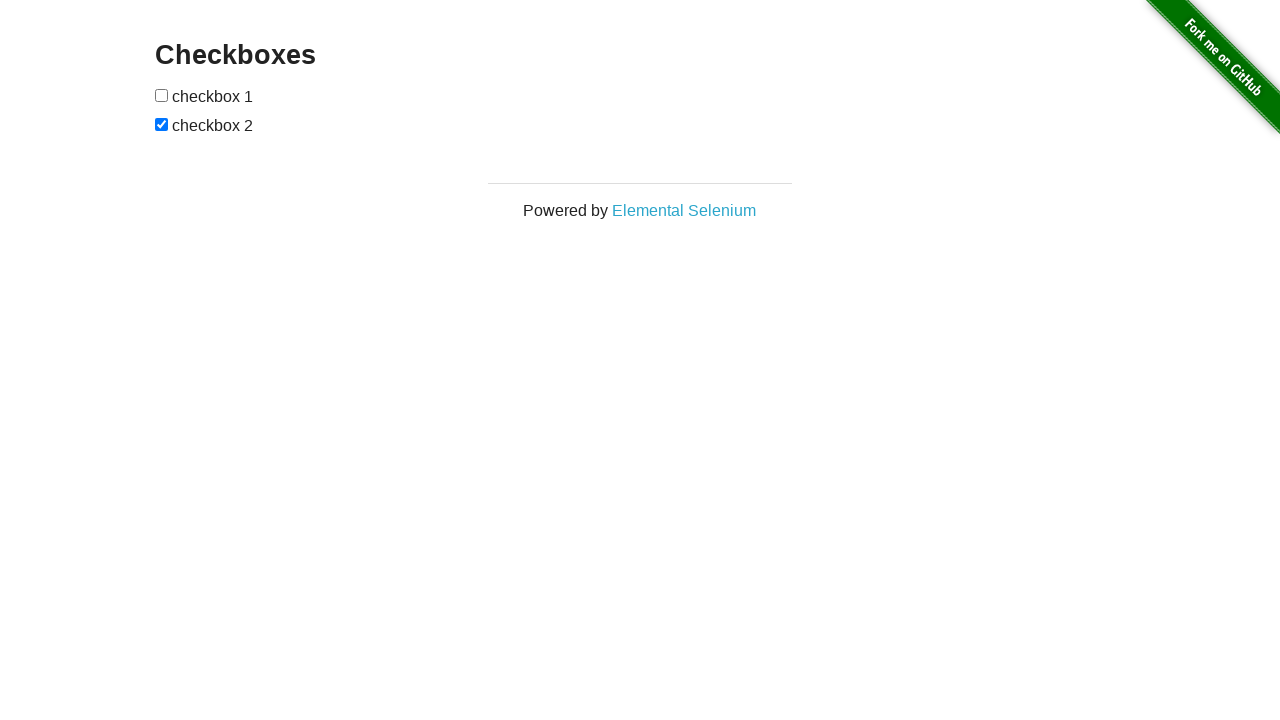